Tests the search functionality on Nykaa website by entering "foundation" in the search box and submitting the search form.

Starting URL: https://www.nykaa.com/

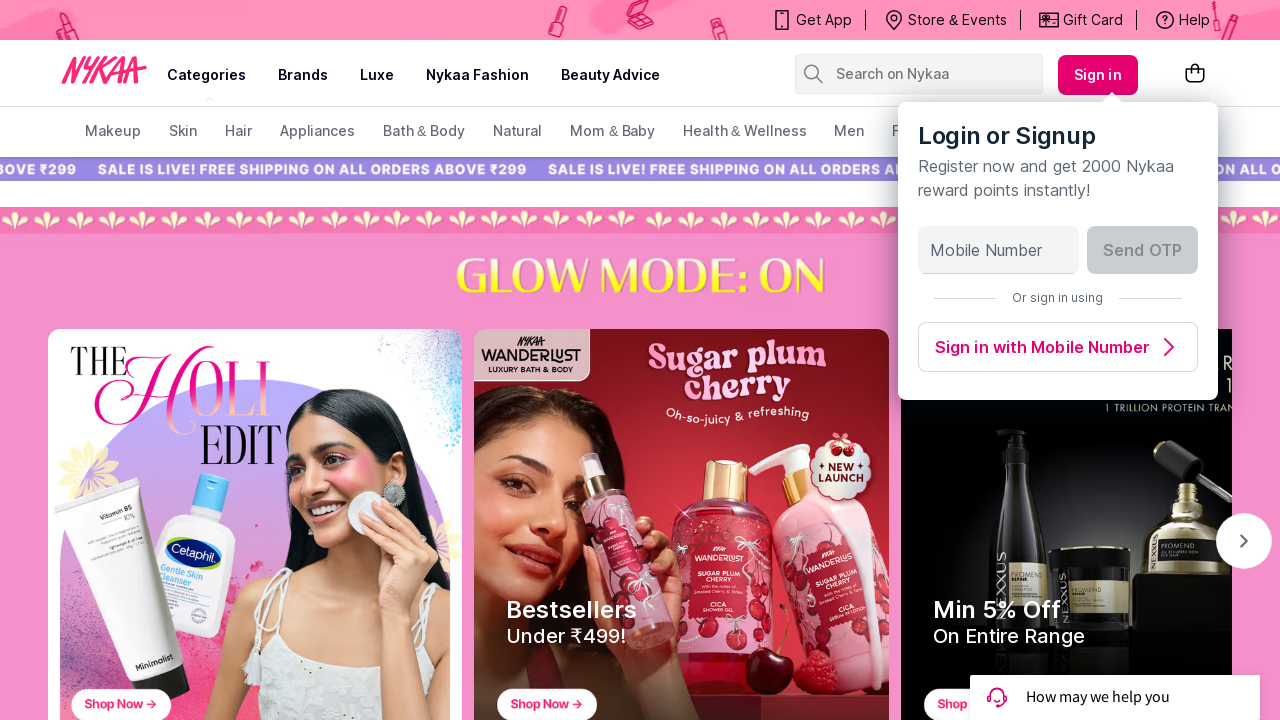

Filled search box with 'foundation' on input[name='search-suggestions-nykaa']
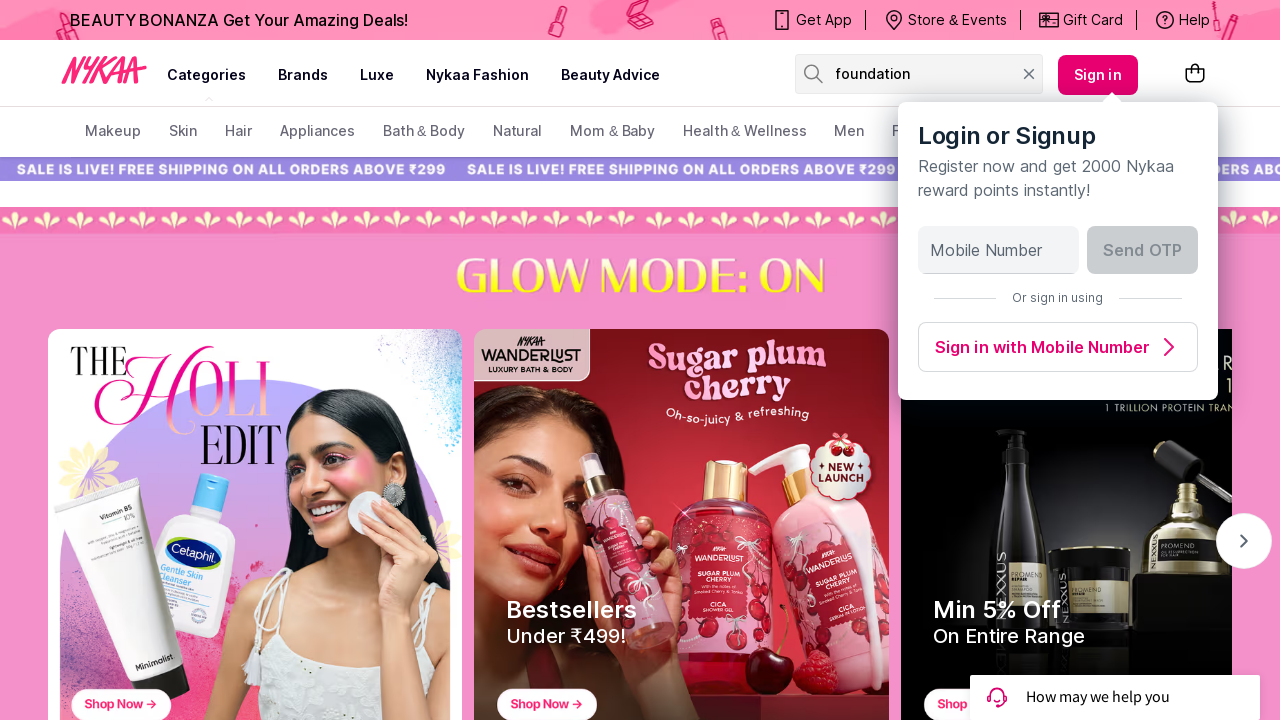

Clicked submit button to search for foundation at (813, 76) on xpath=//button[@type='submit']
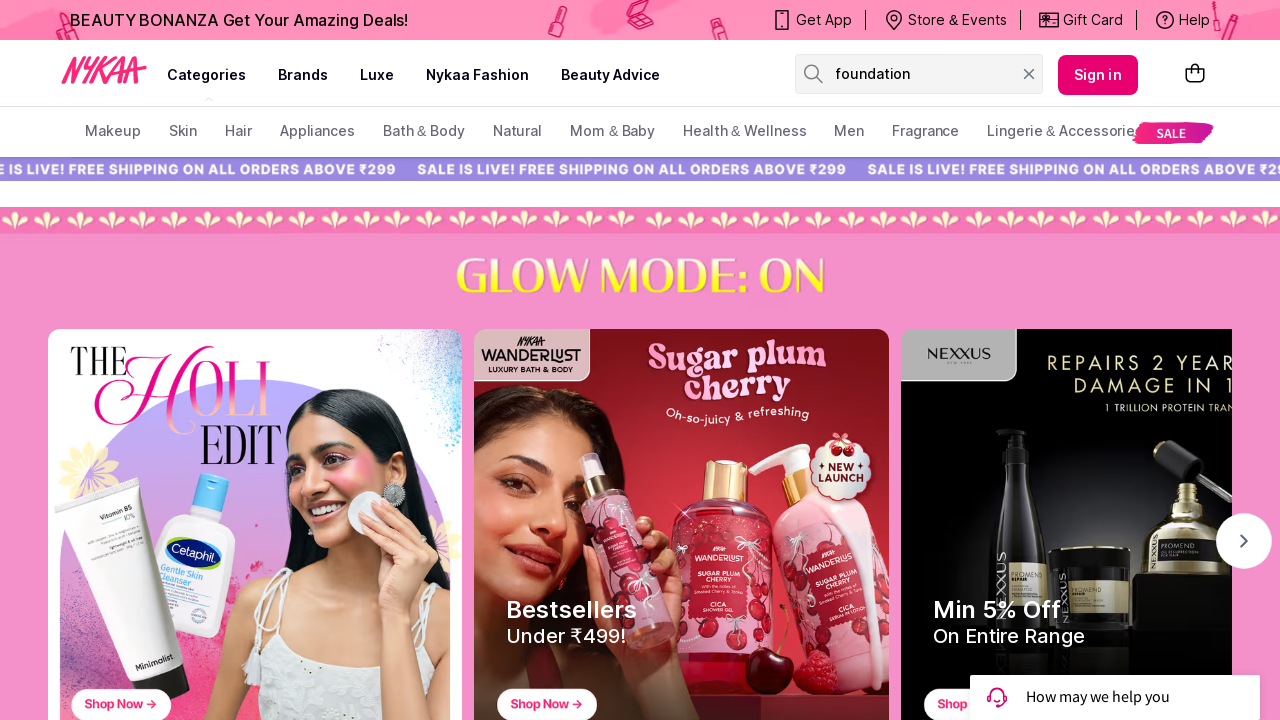

Waited for search results page to load (networkidle)
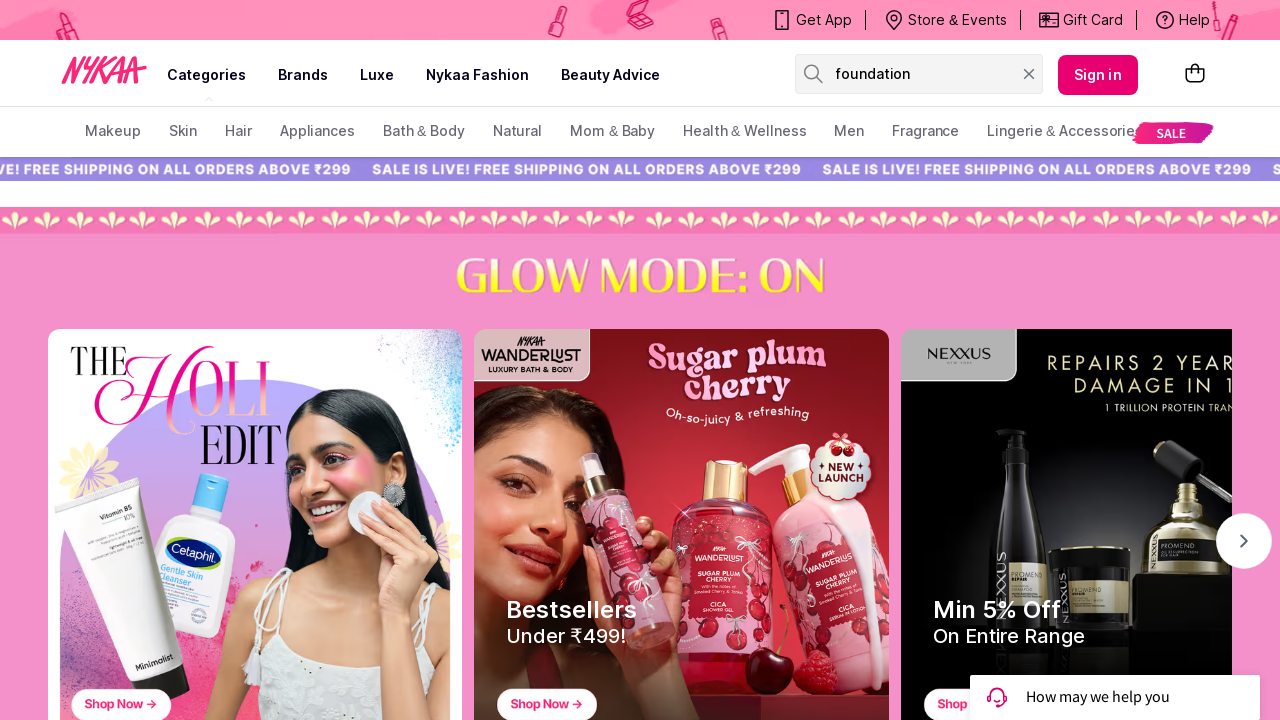

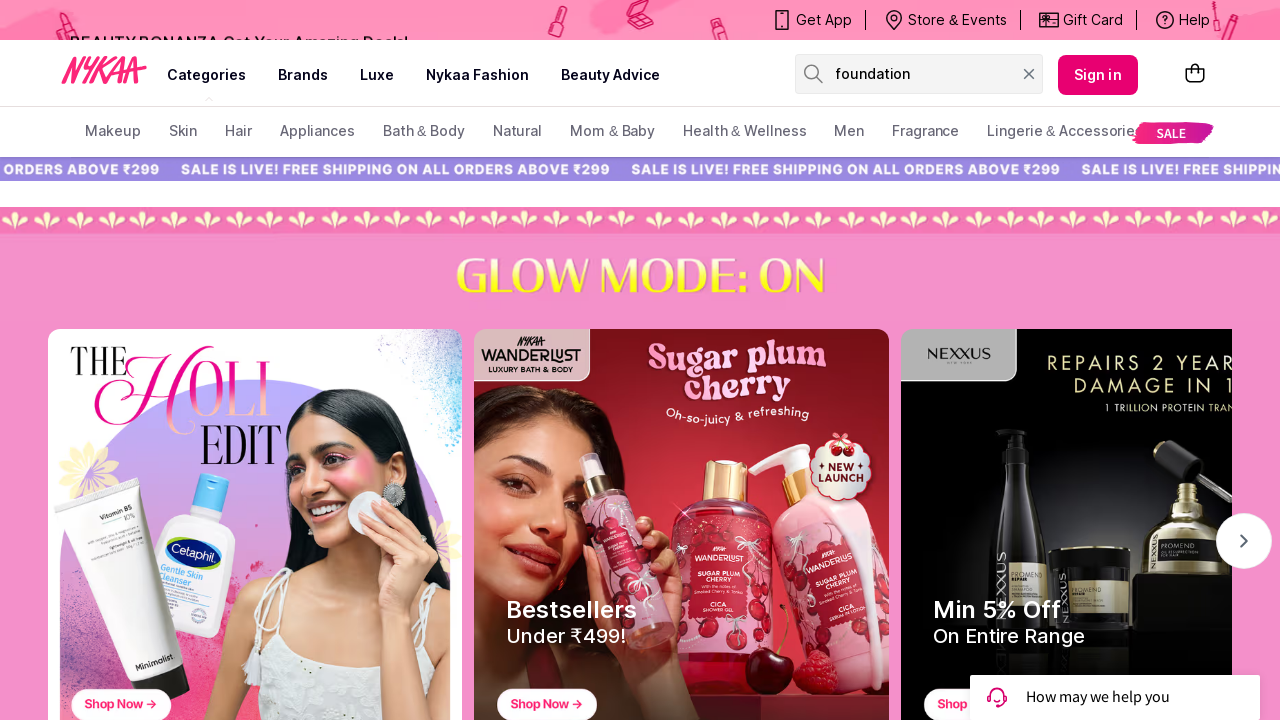